Tests the LifeSim game site by verifying page elements load correctly (canvas, headings, buttons, stats) and attempts to interact with the start button if present.

Starting URL: https://its-life-world.vercel.app

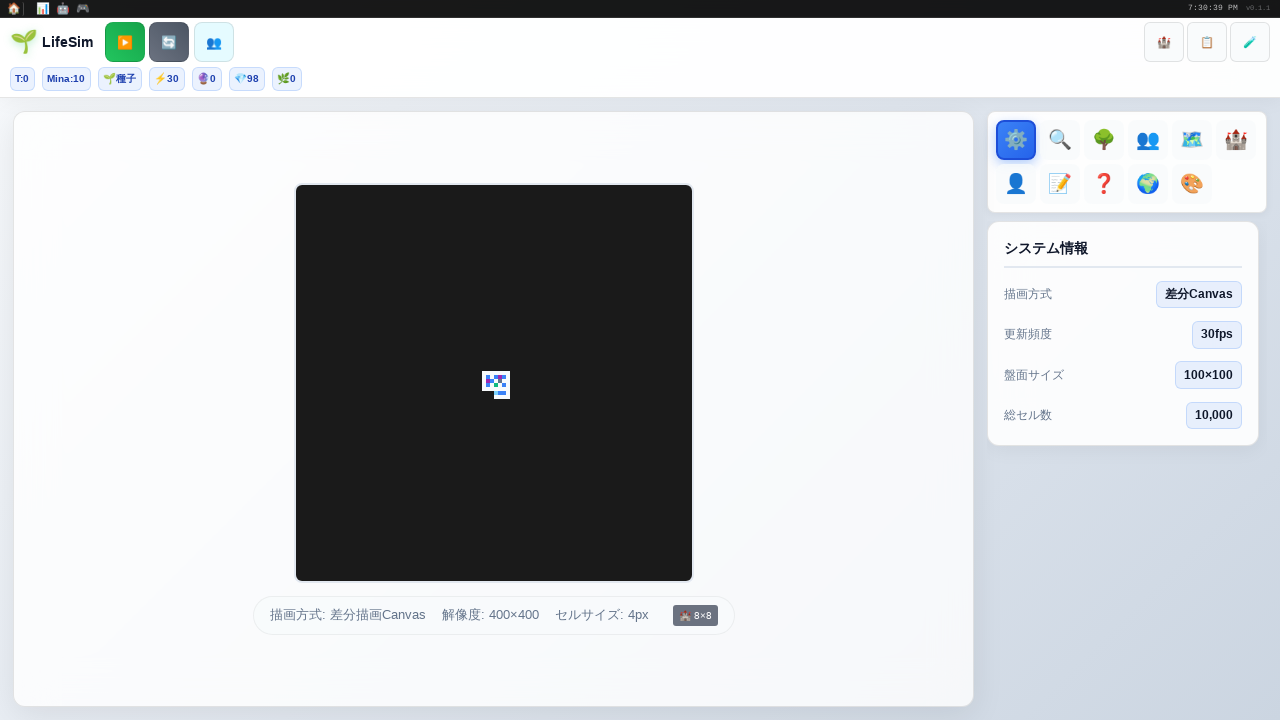

Waited for page to reach domcontentloaded state
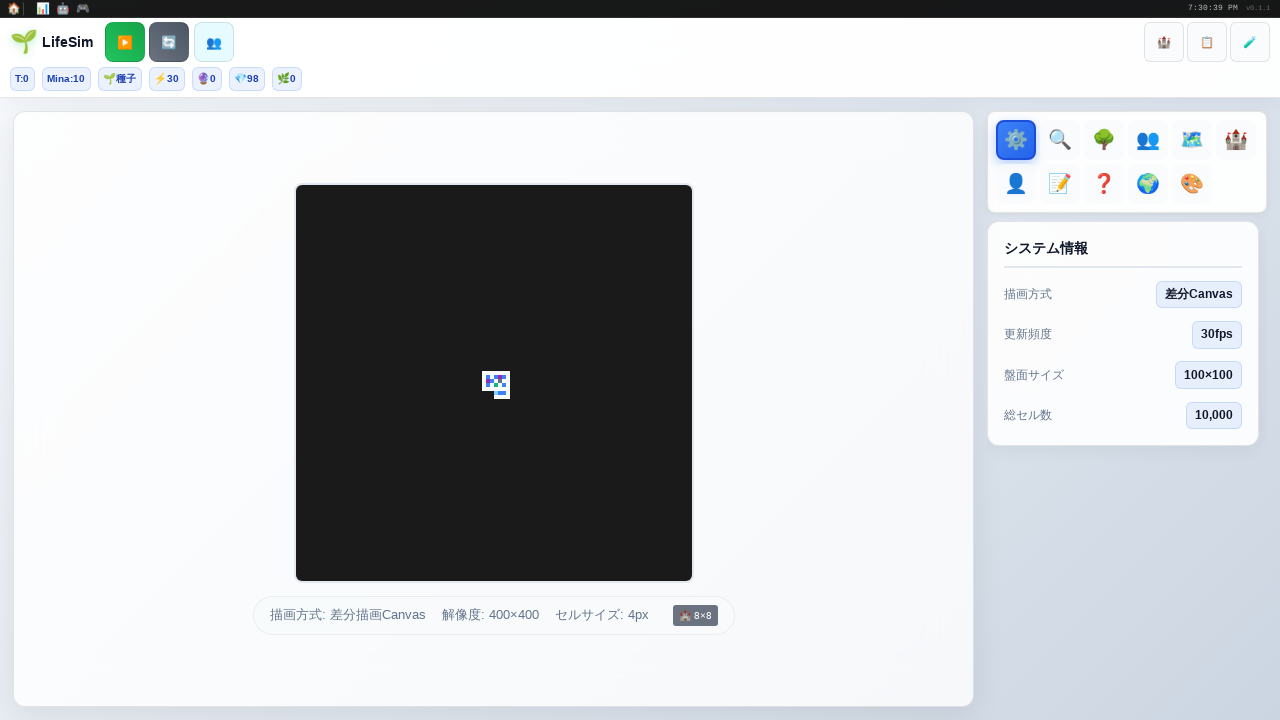

Found 1 canvas element(s)
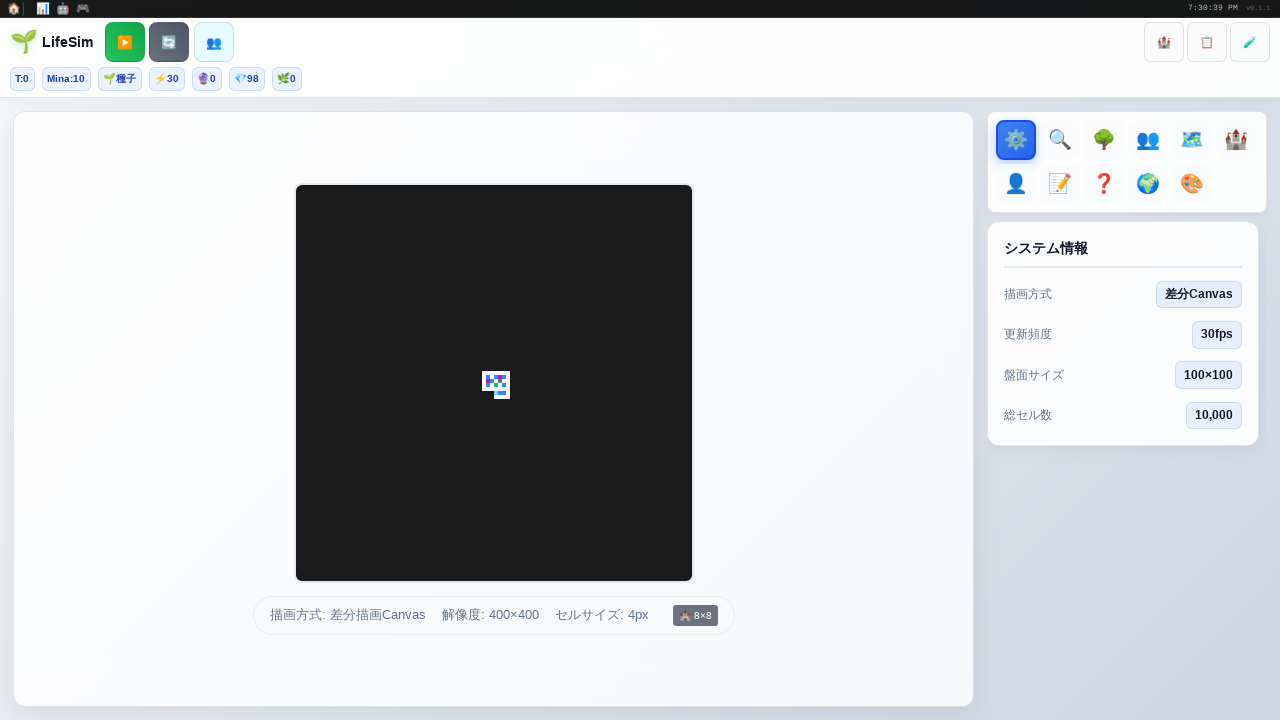

Found 0 LifeSim heading(s)
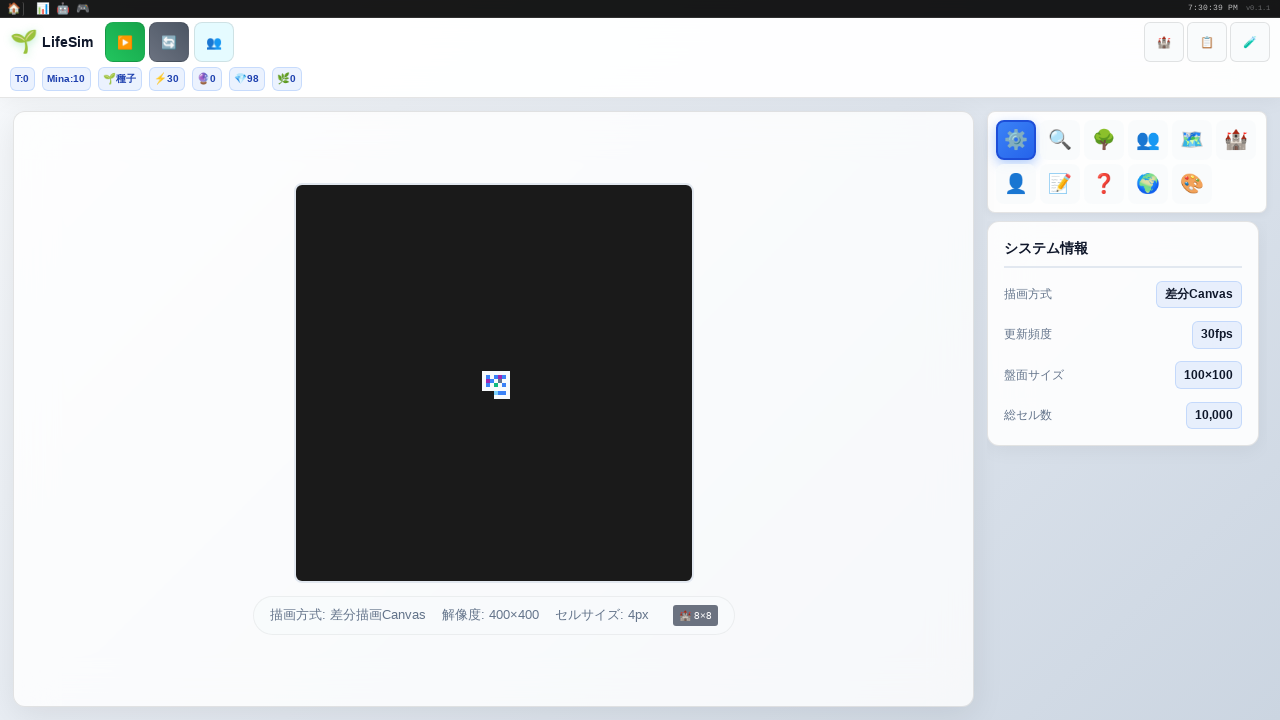

Found 1 Mina reference(s)
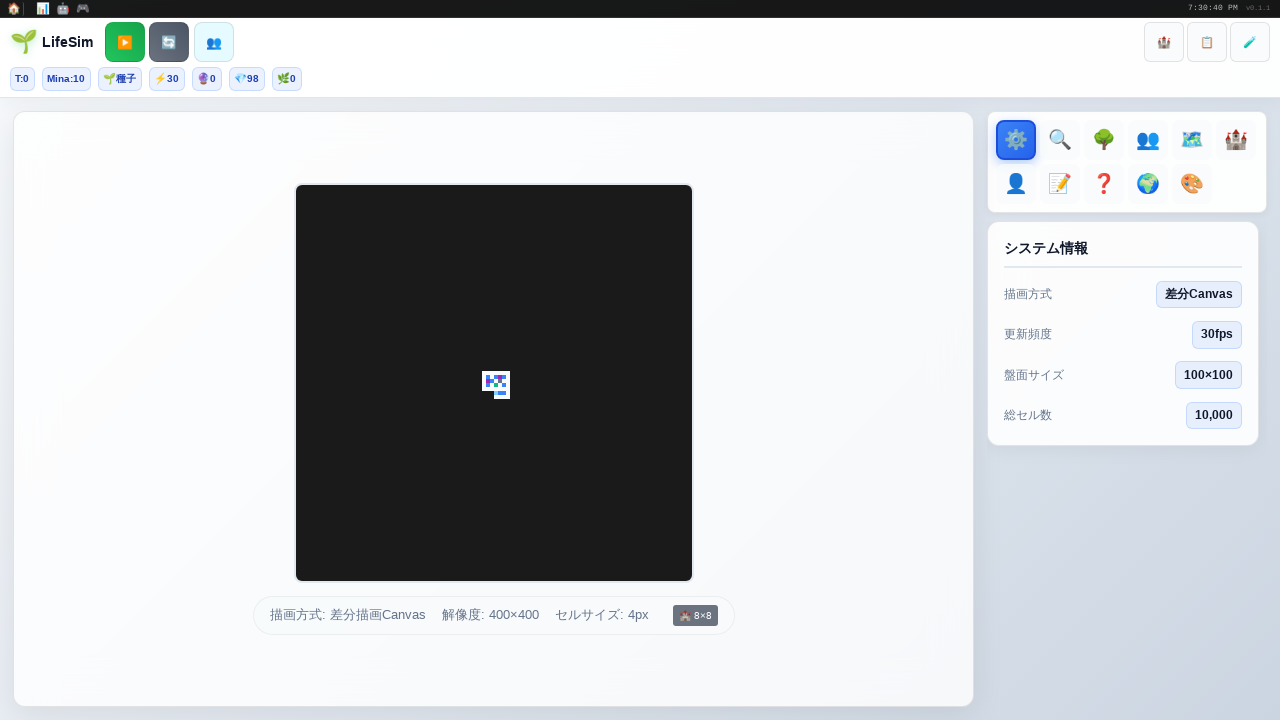

Found 0 start button(s)
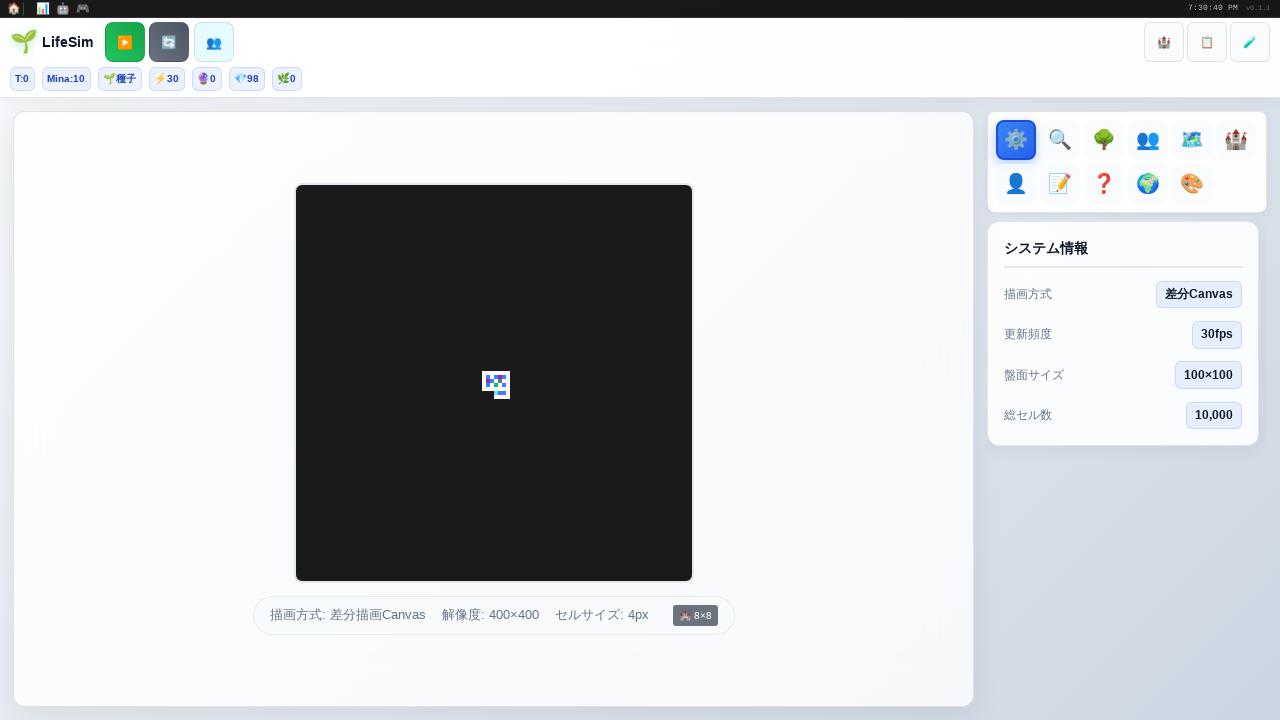

Found 24 stats/info element(s)
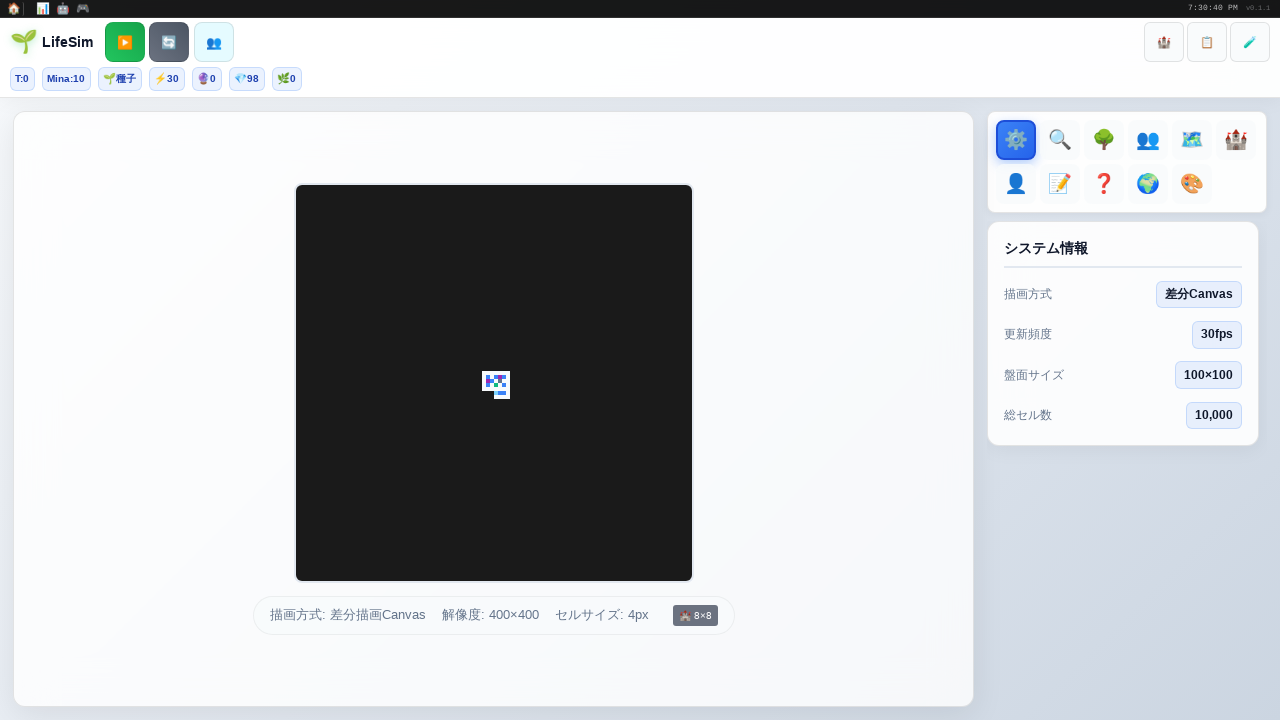

Waited 3 seconds for JavaScript execution
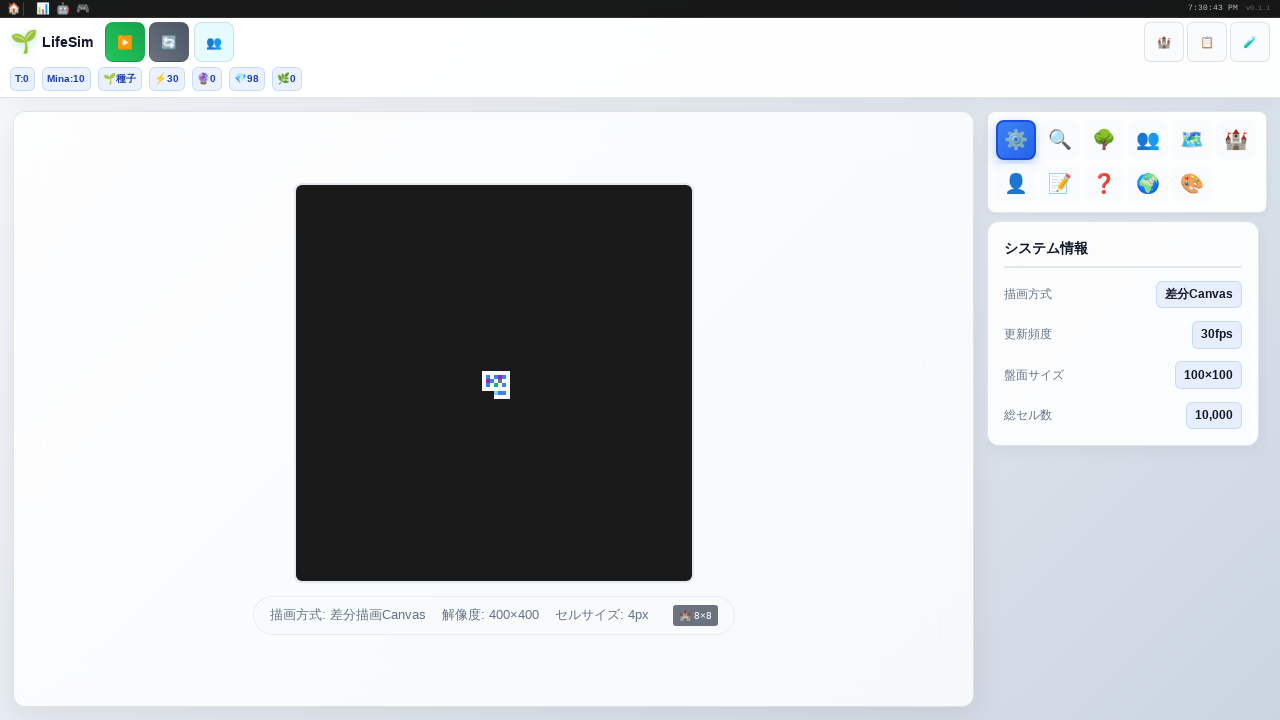

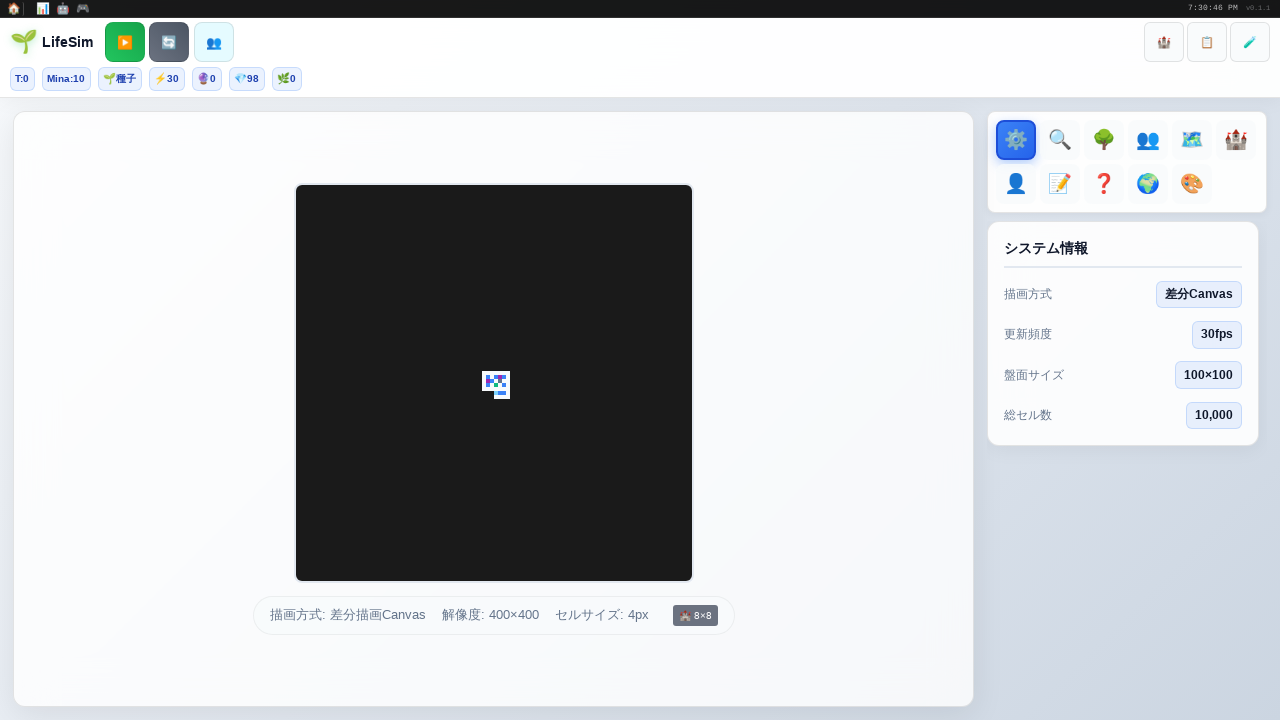